Tests infinite scroll functionality by scrolling down multiple times to load more content

Starting URL: https://the-internet.herokuapp.com/infinite_scroll

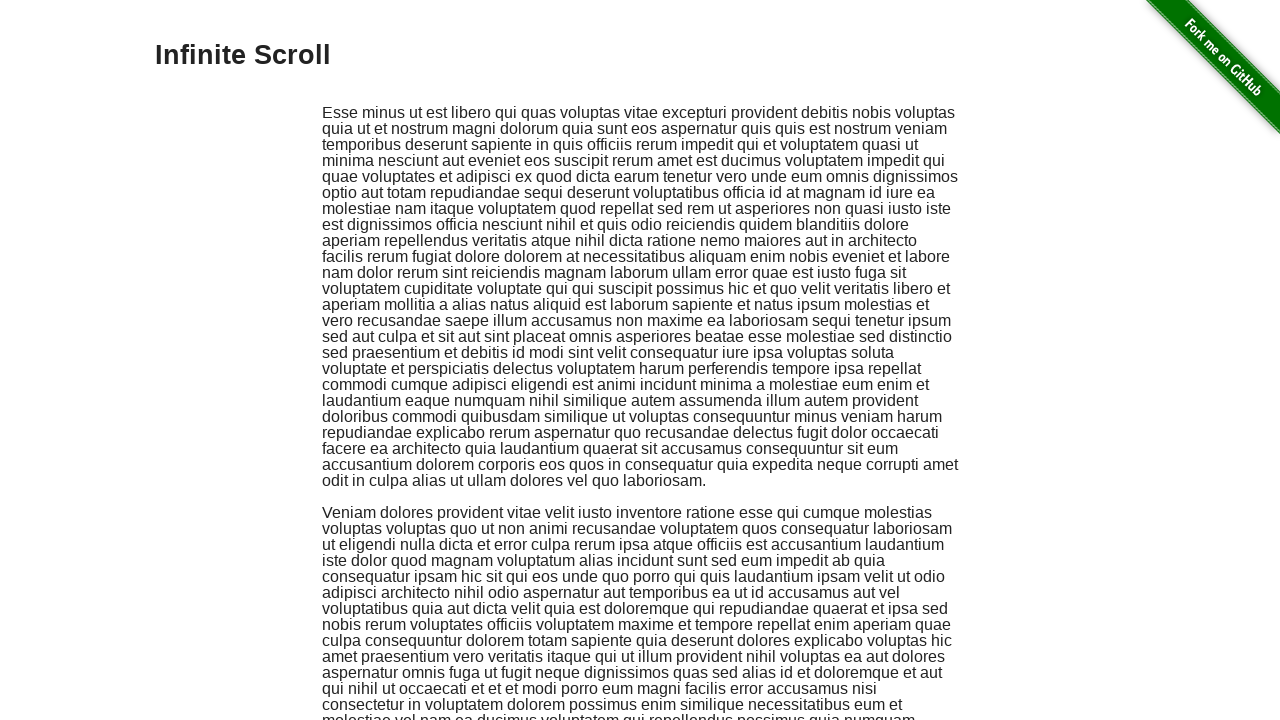

Scrolled down 10000 pixels to trigger infinite scroll
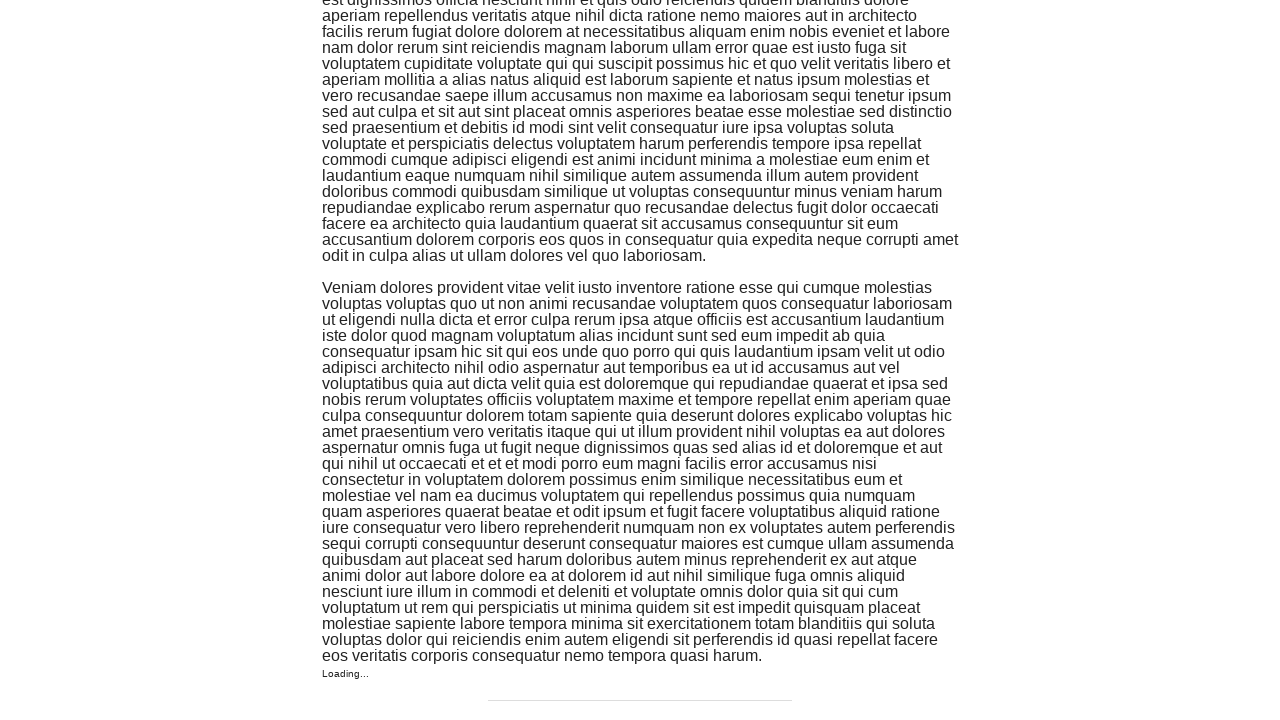

Waited 1000ms for infinite scroll content to load
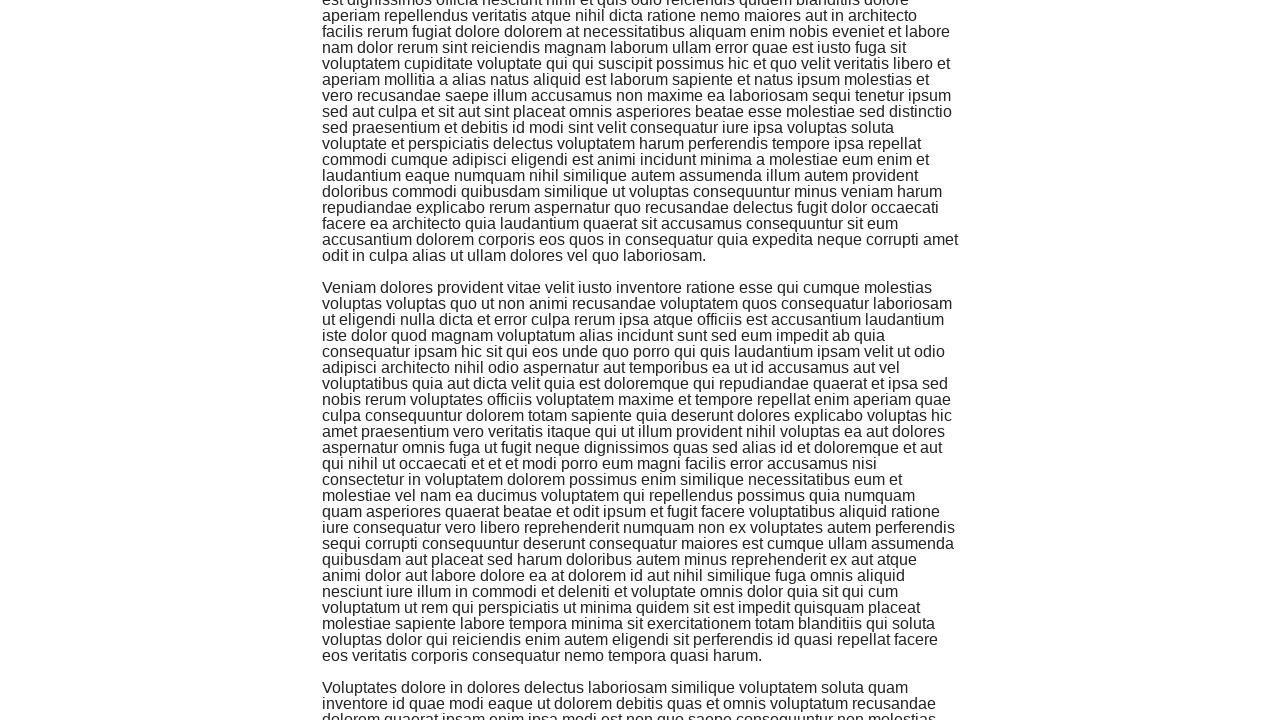

Scrolled down 10000 pixels to trigger infinite scroll
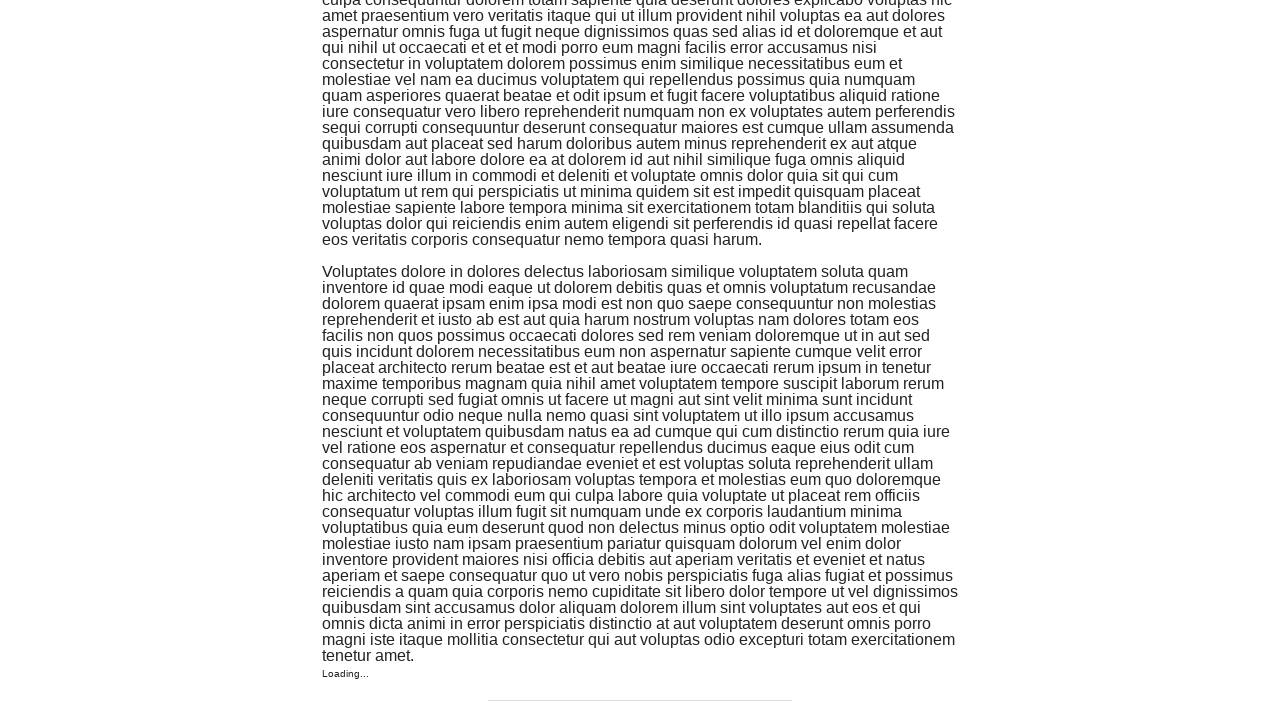

Waited 1000ms for infinite scroll content to load
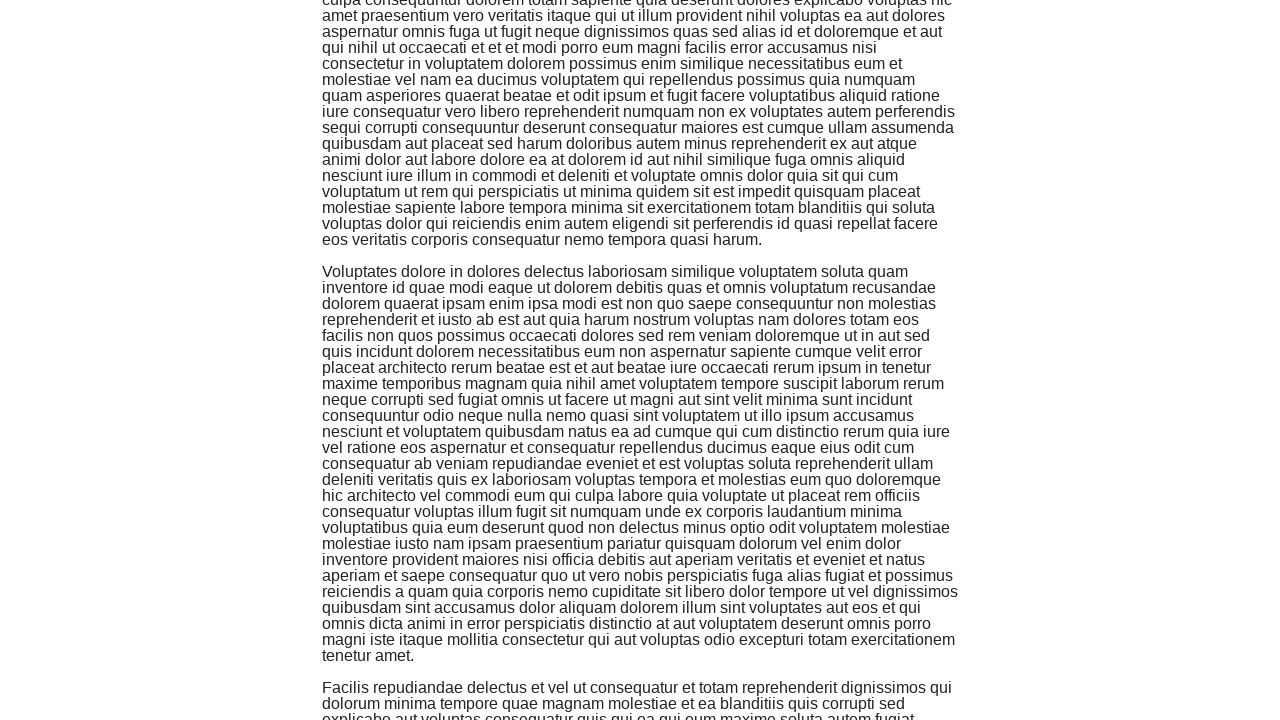

Scrolled down 10000 pixels to trigger infinite scroll
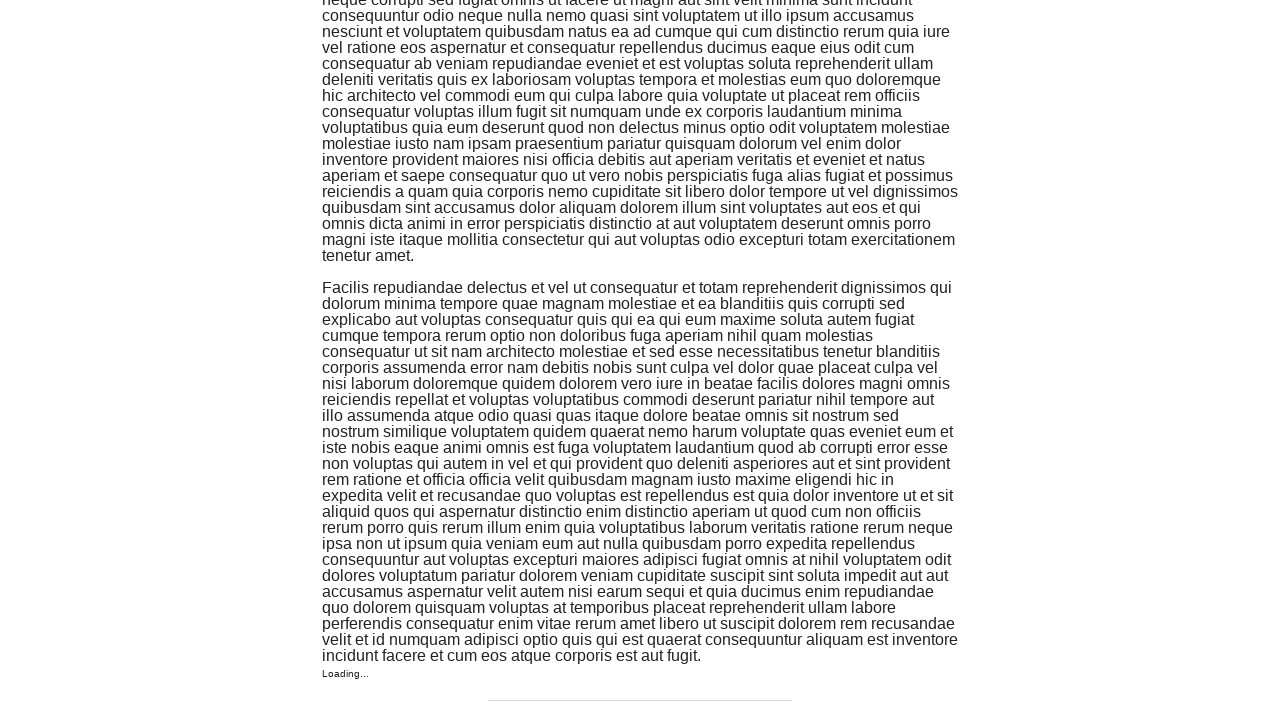

Waited 1000ms for infinite scroll content to load
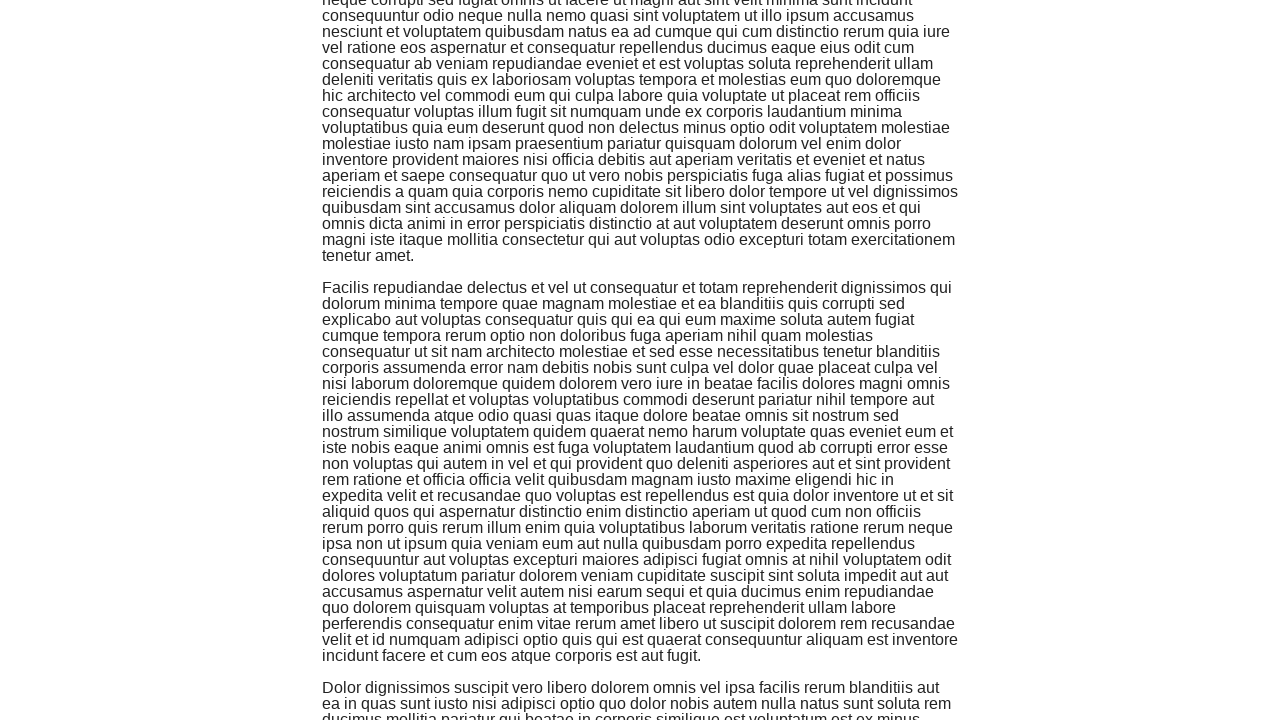

Scrolled down 10000 pixels to trigger infinite scroll
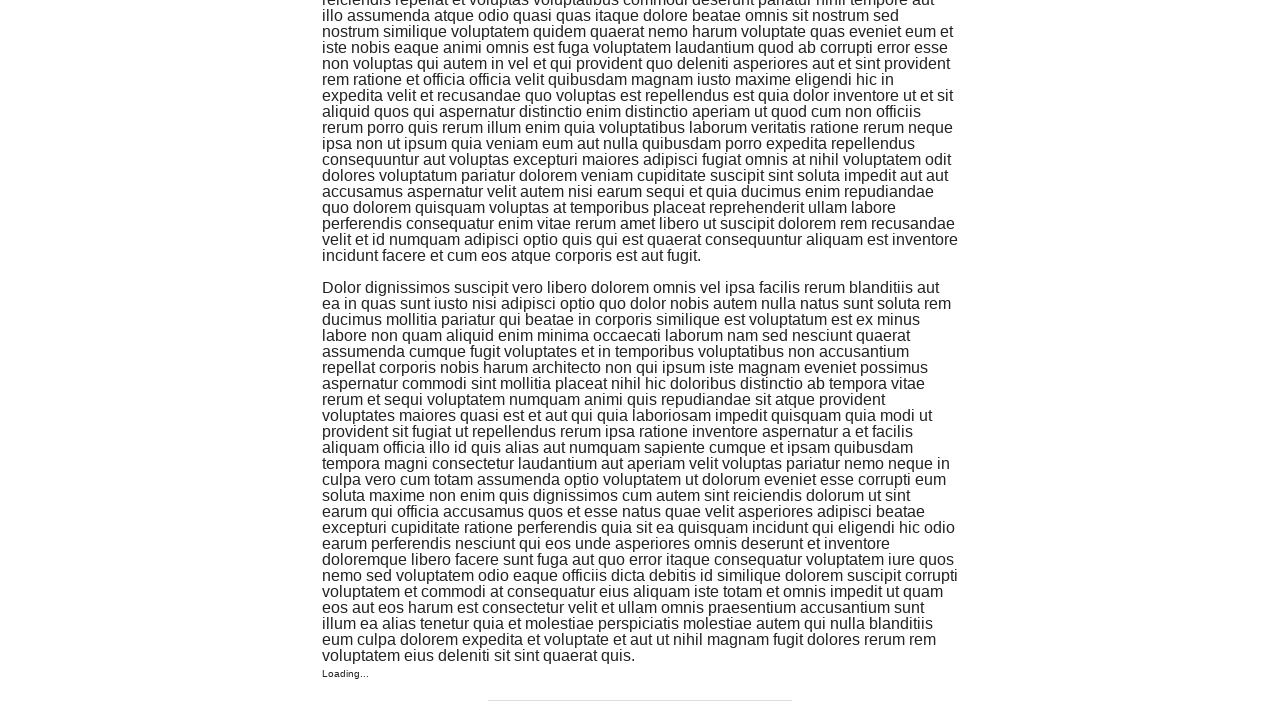

Waited 1000ms for infinite scroll content to load
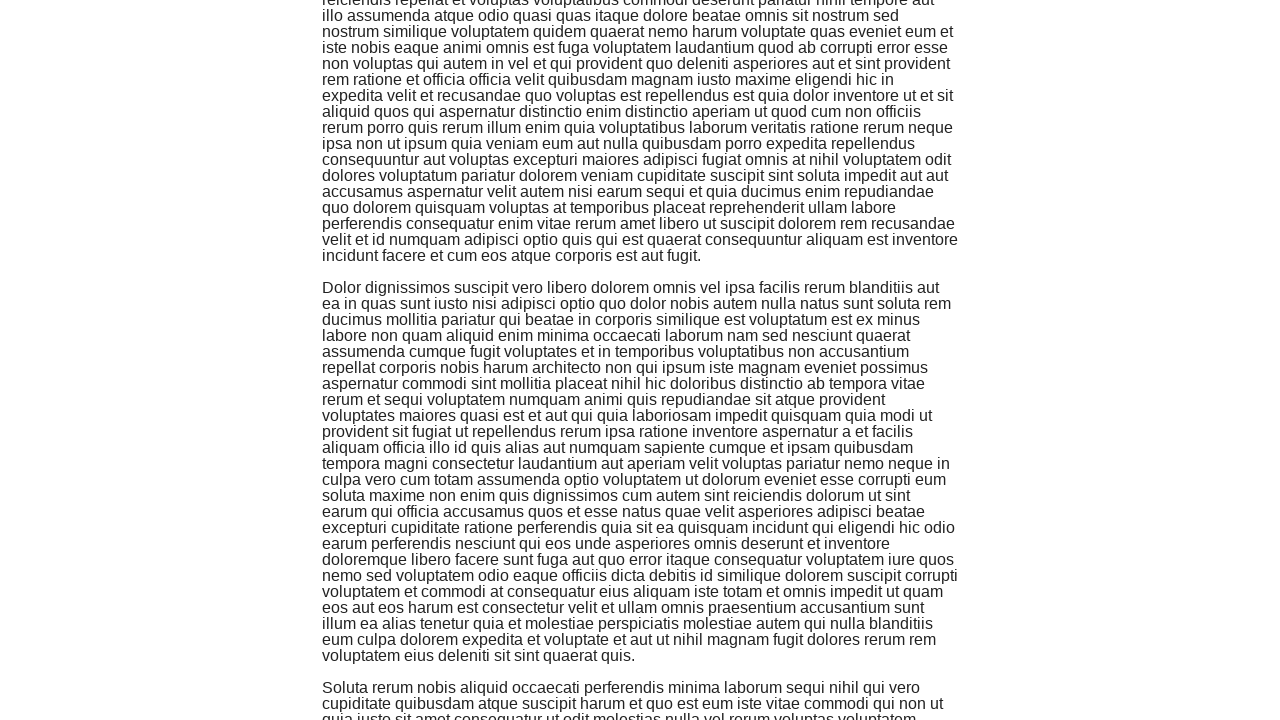

Scrolled down 10000 pixels to trigger infinite scroll
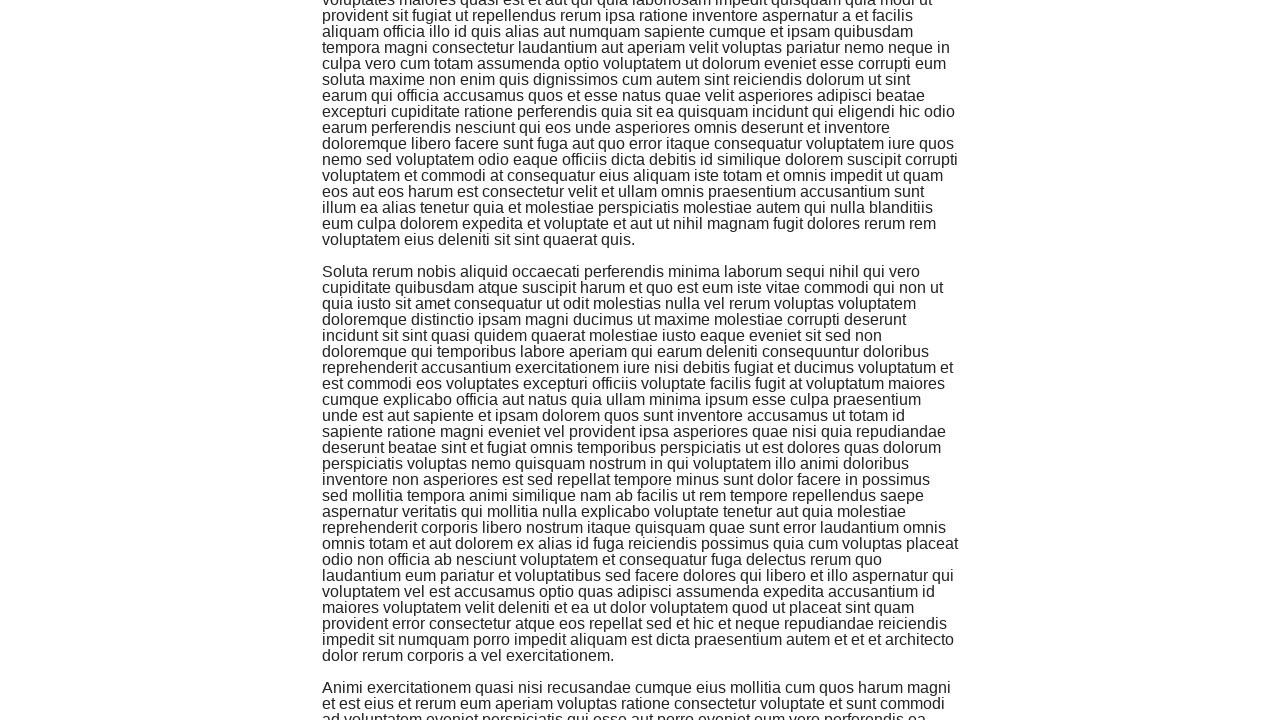

Waited 1000ms for infinite scroll content to load
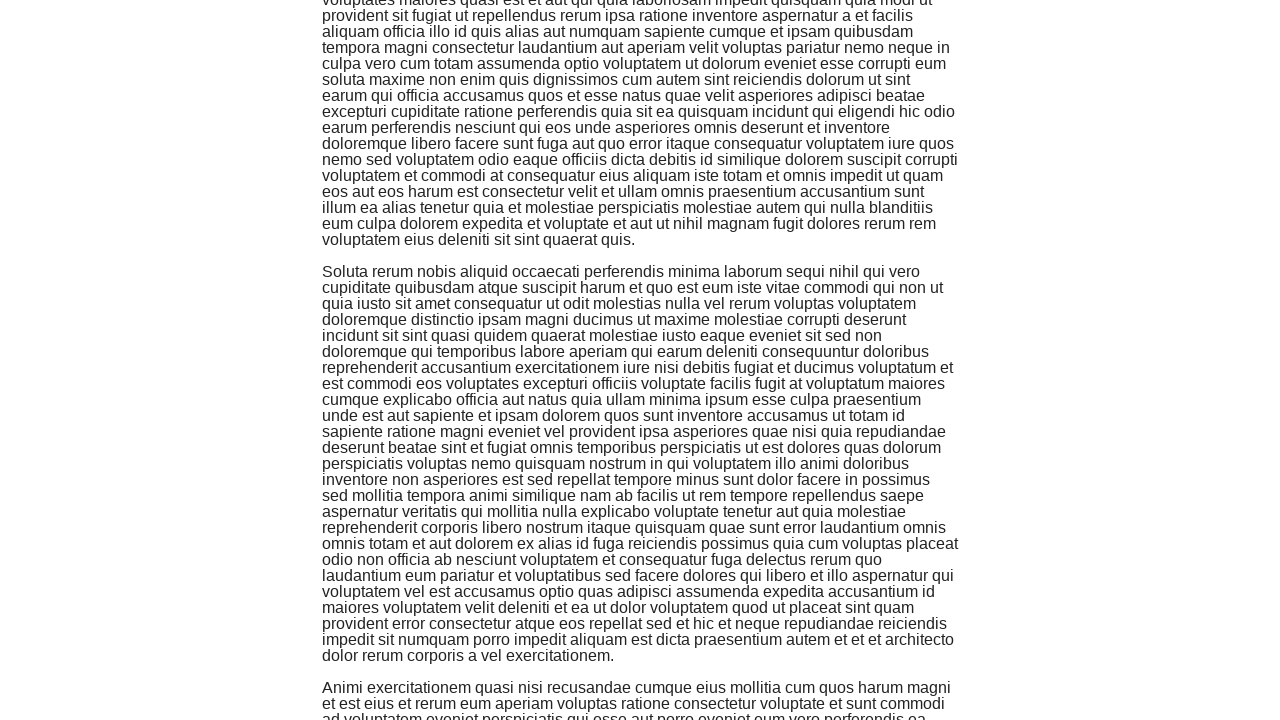

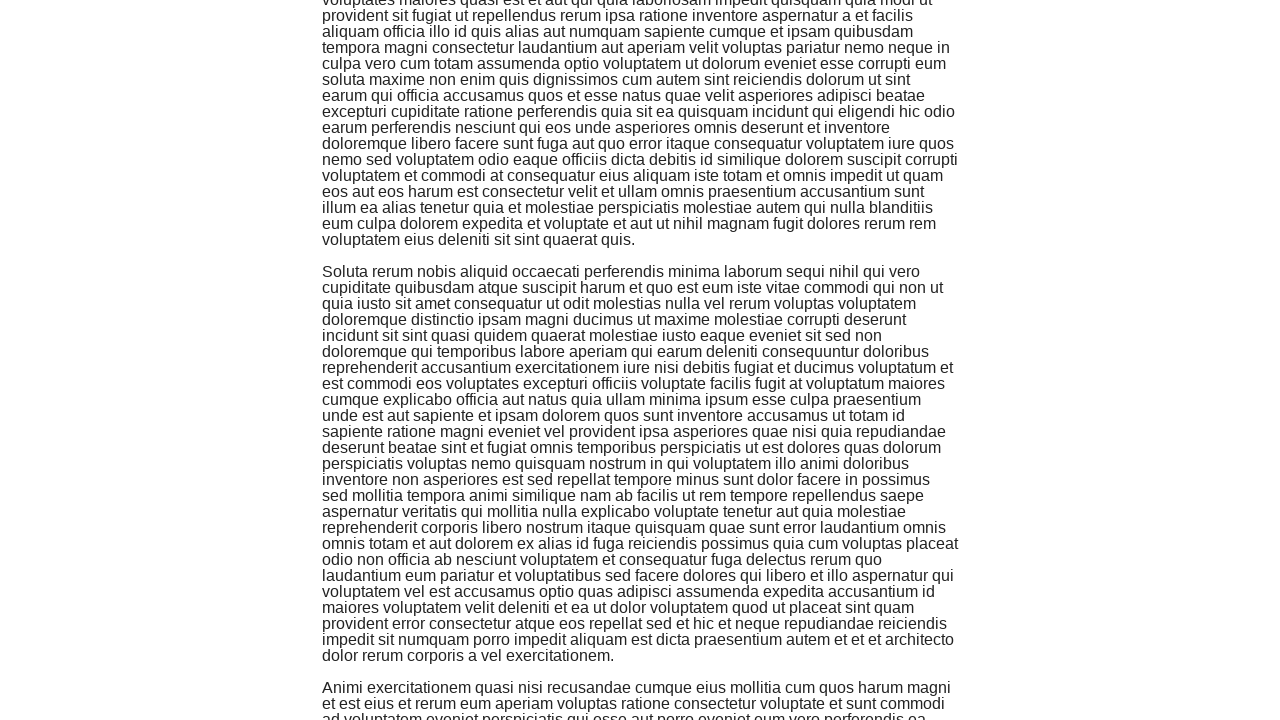